Tests adding and removing an element on the herokuapp page

Starting URL: https://the-internet.herokuapp.com/

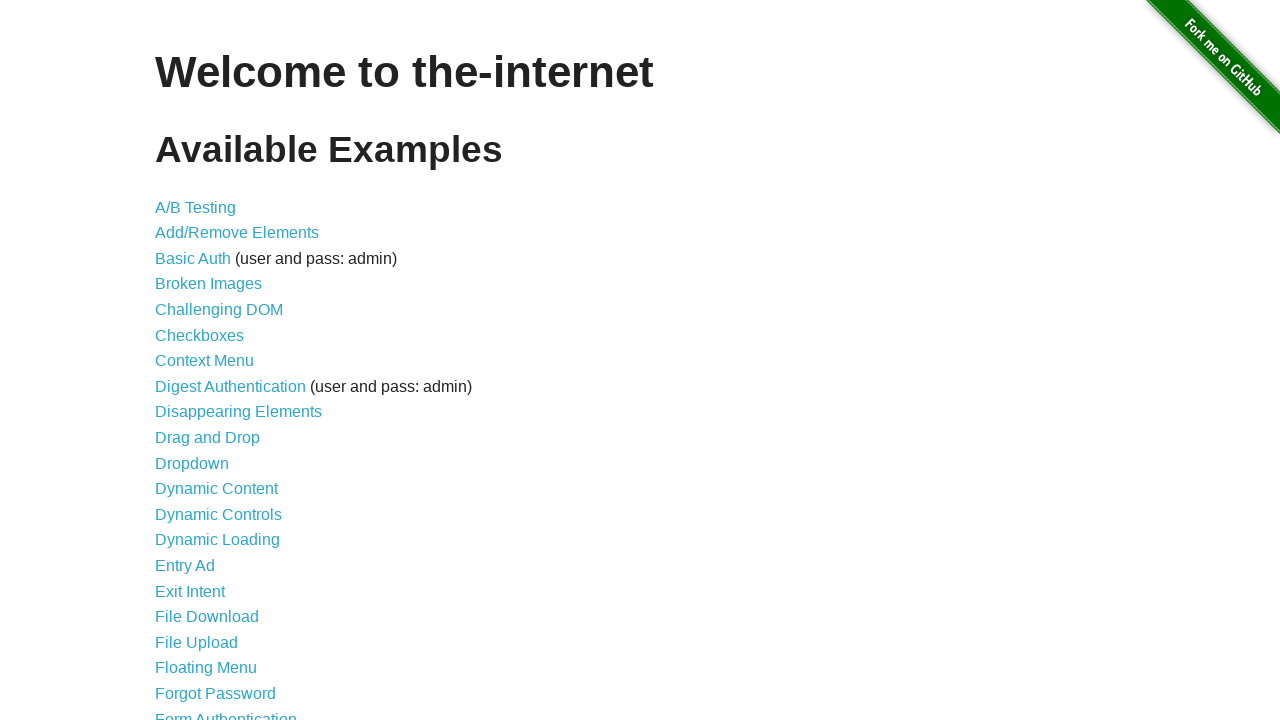

Clicked on add/remove elements link at (237, 233) on a[href='/add_remove_elements/']
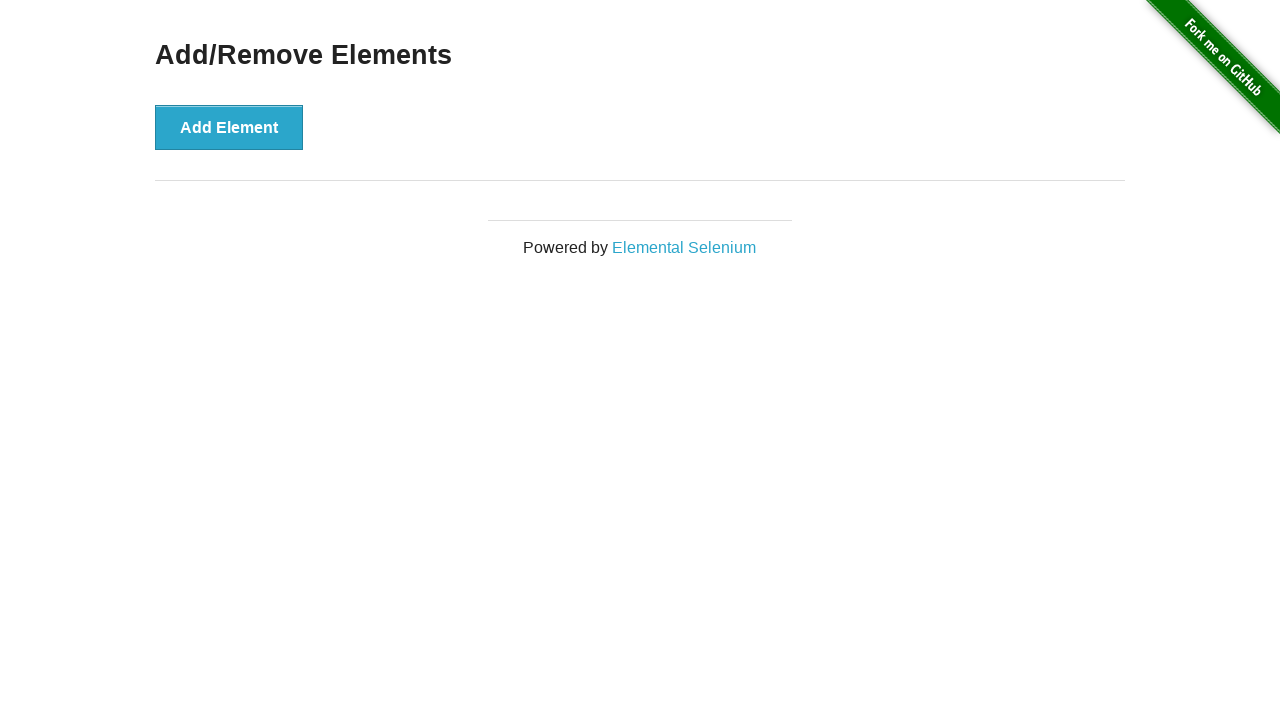

Clicked add element button at (229, 127) on button[onclick='addElement()']
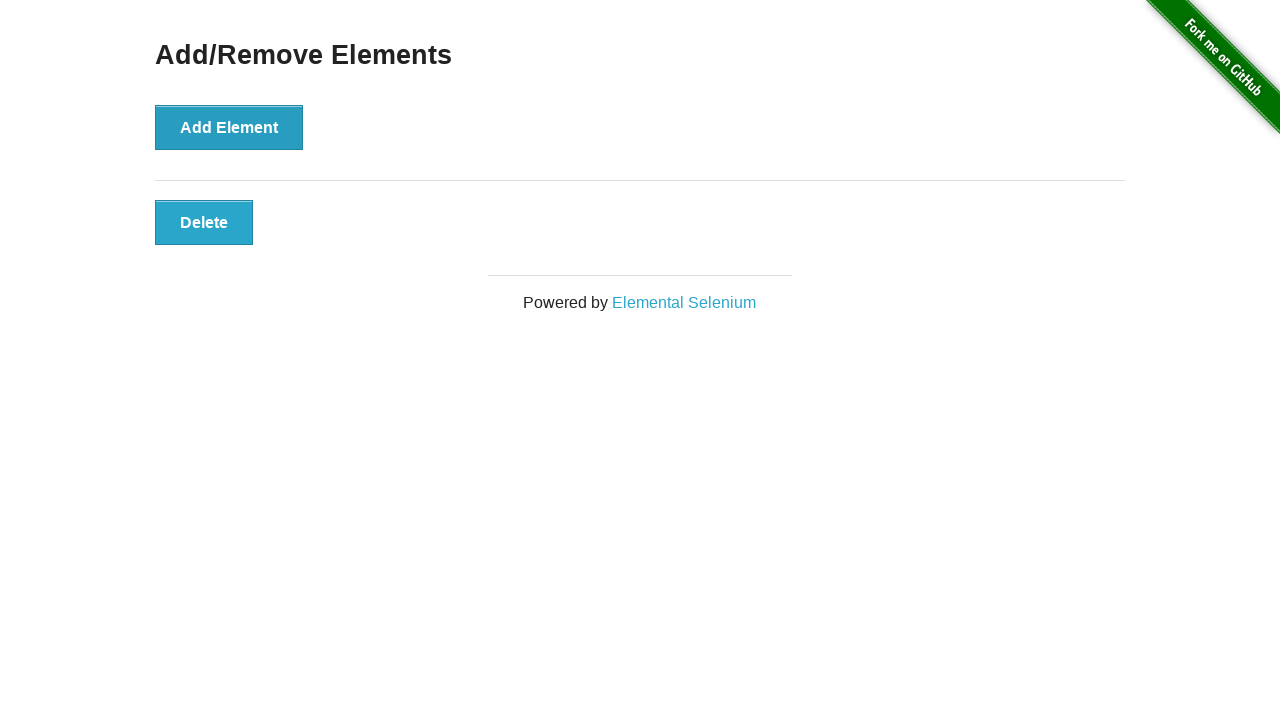

Element appeared on page
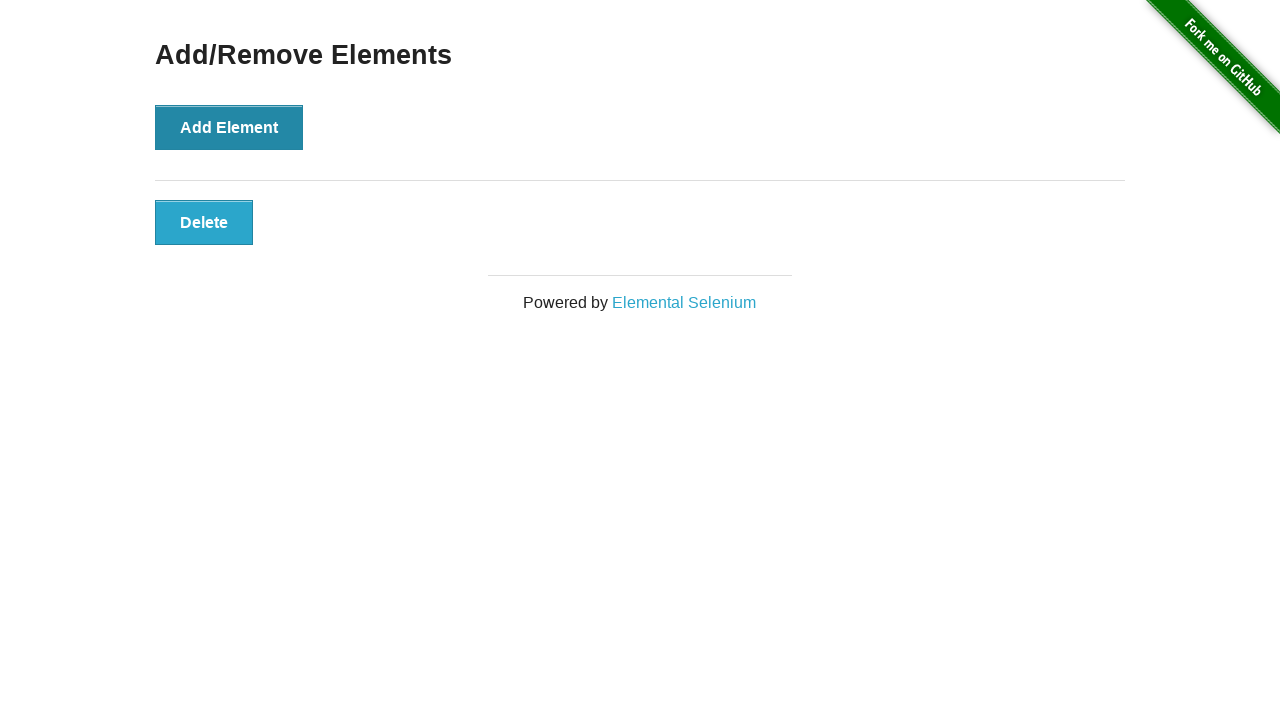

Clicked the added element to remove it at (204, 222) on button.added-manually
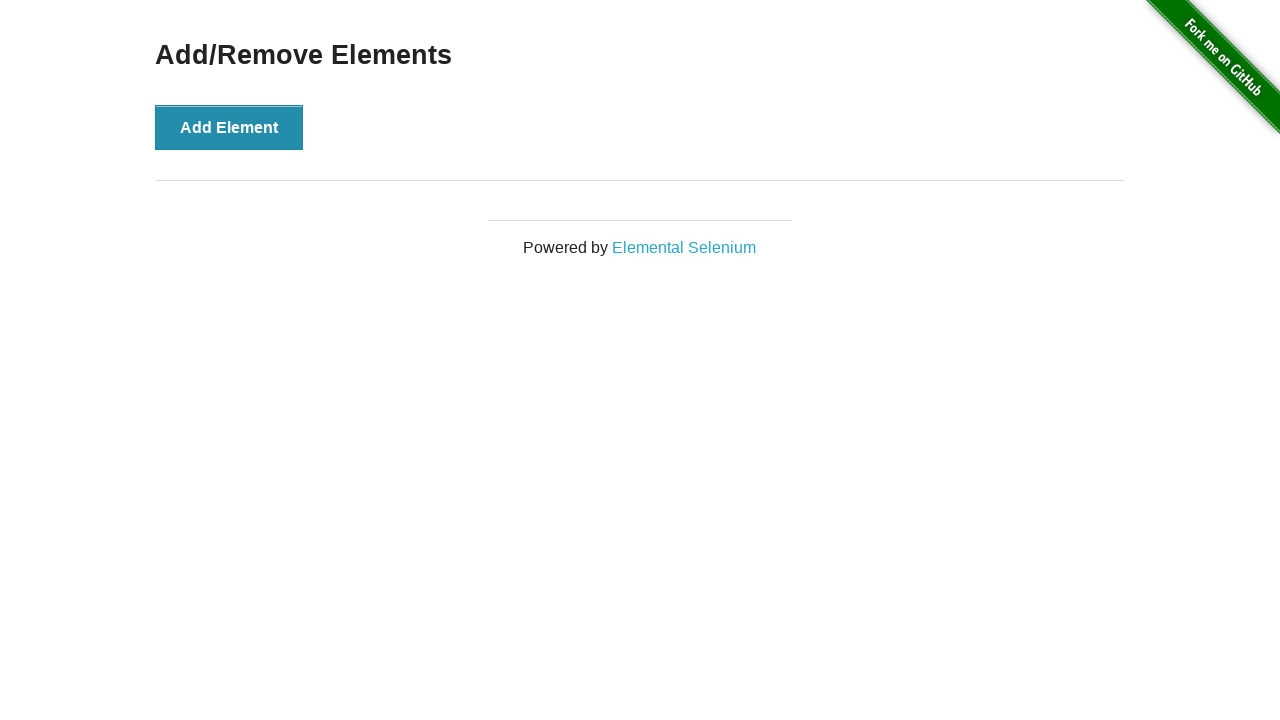

Verified element was removed from page
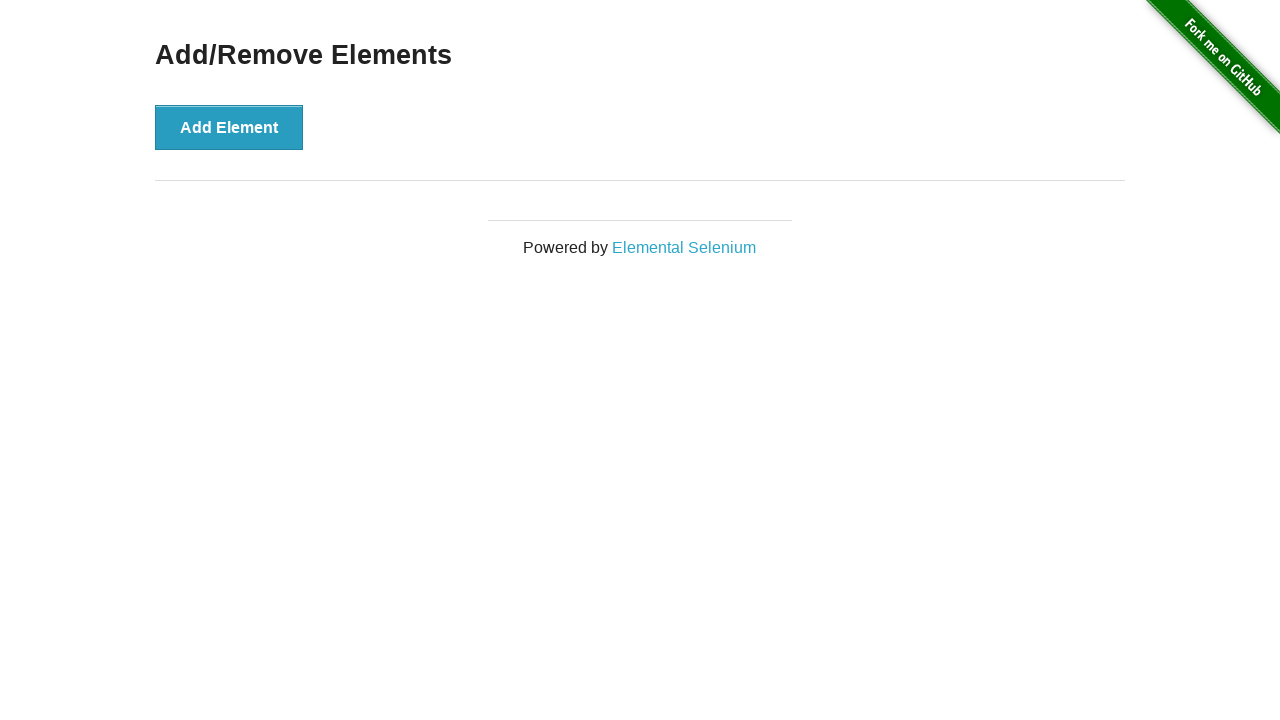

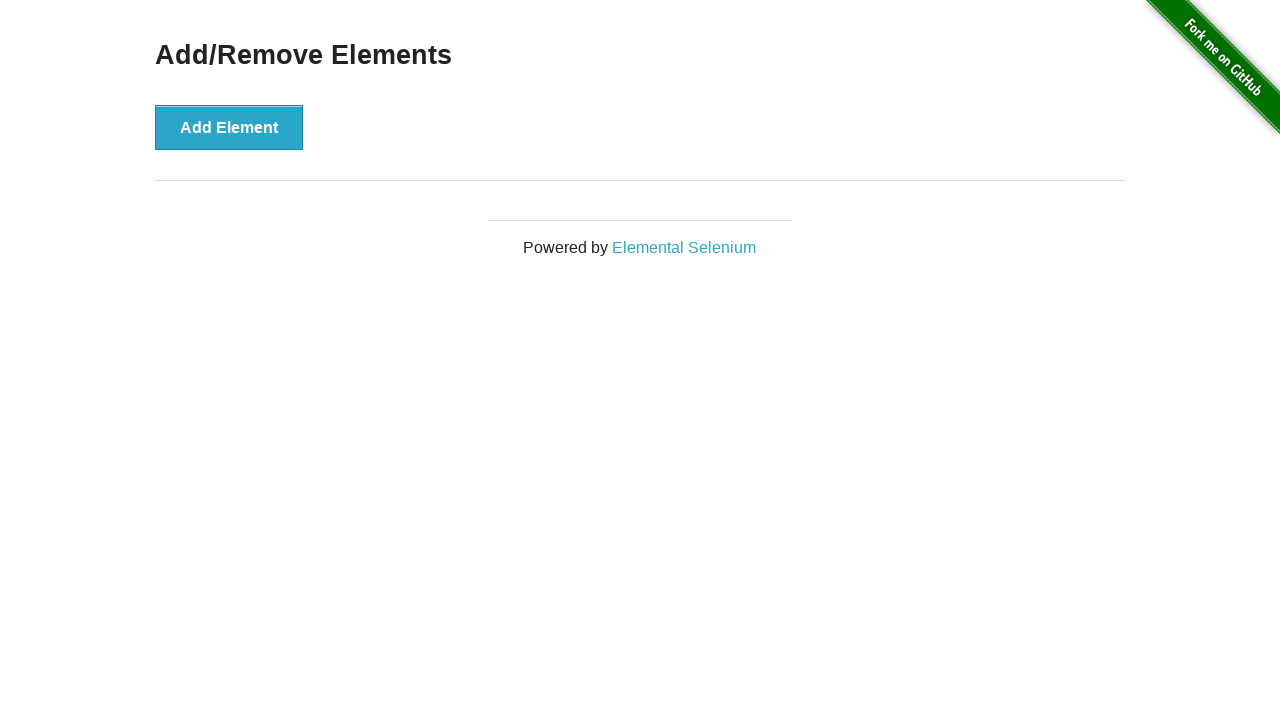